Tests Text Box form by filling all fields and verifying the name output

Starting URL: https://demoqa.com/

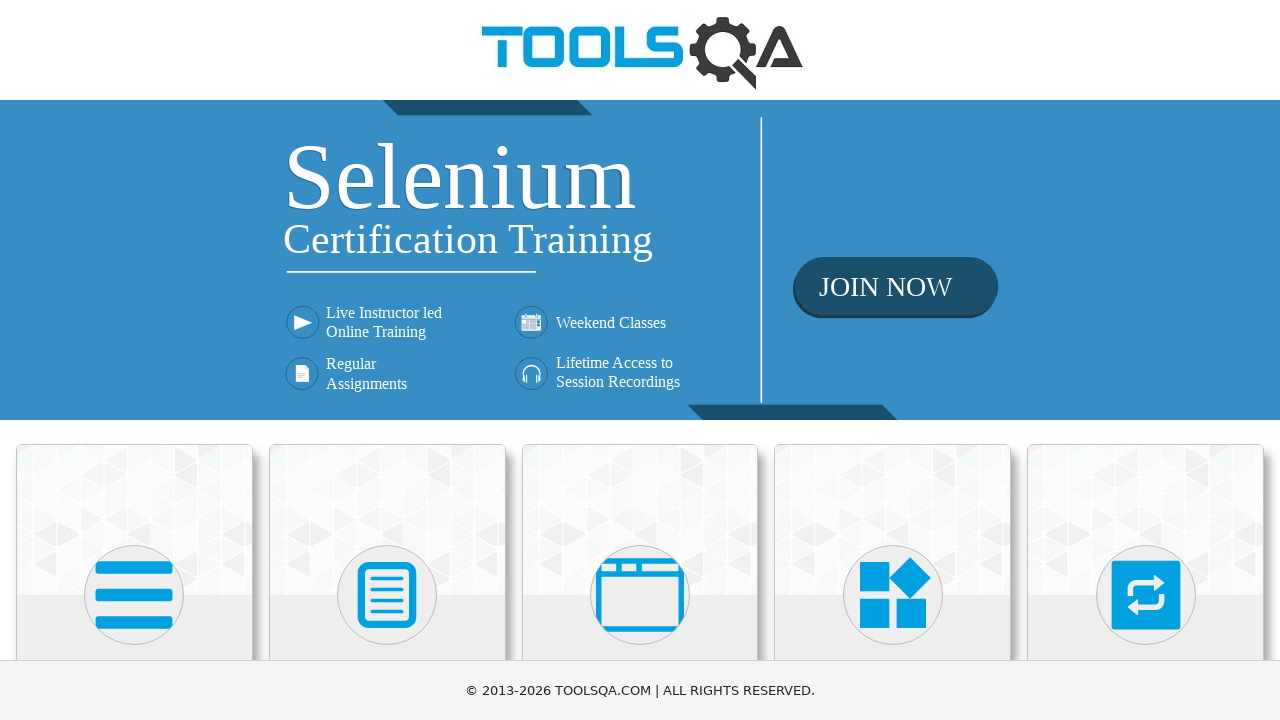

Clicked on Elements heading at (134, 360) on xpath=(//h5)[1]
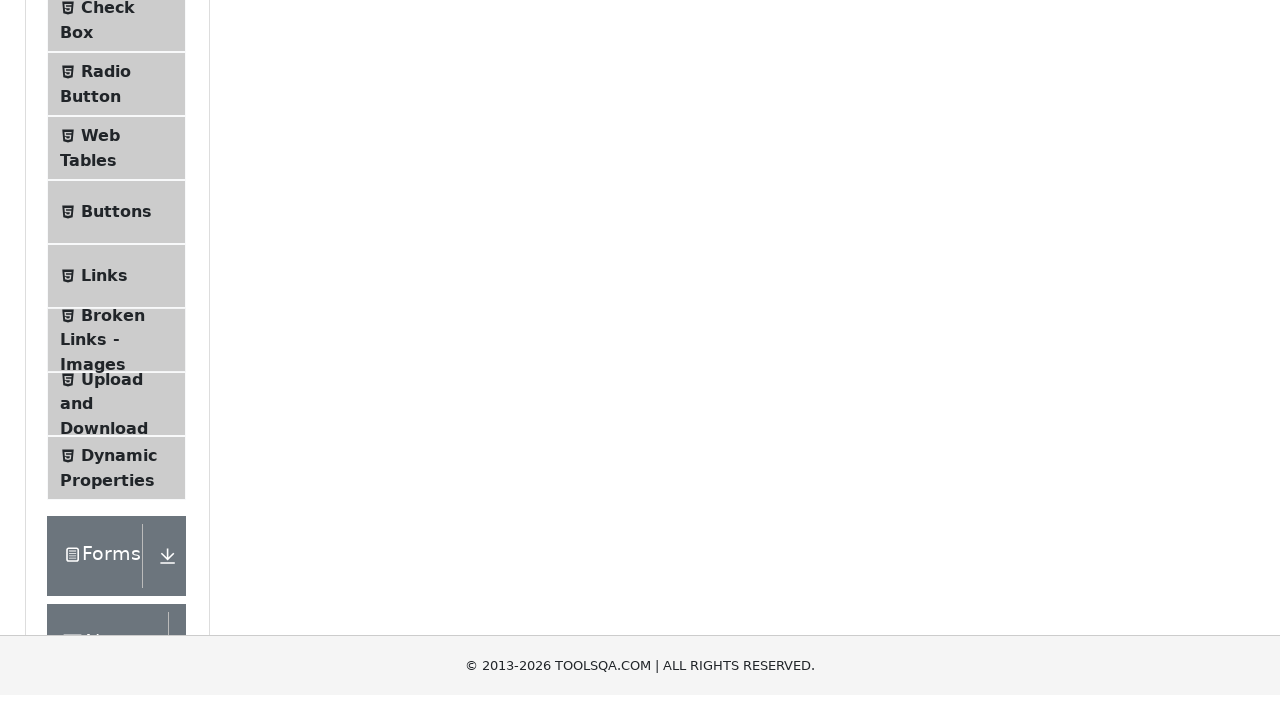

Clicked on Text Box menu at (119, 261) on xpath=//span[text()='Text Box']
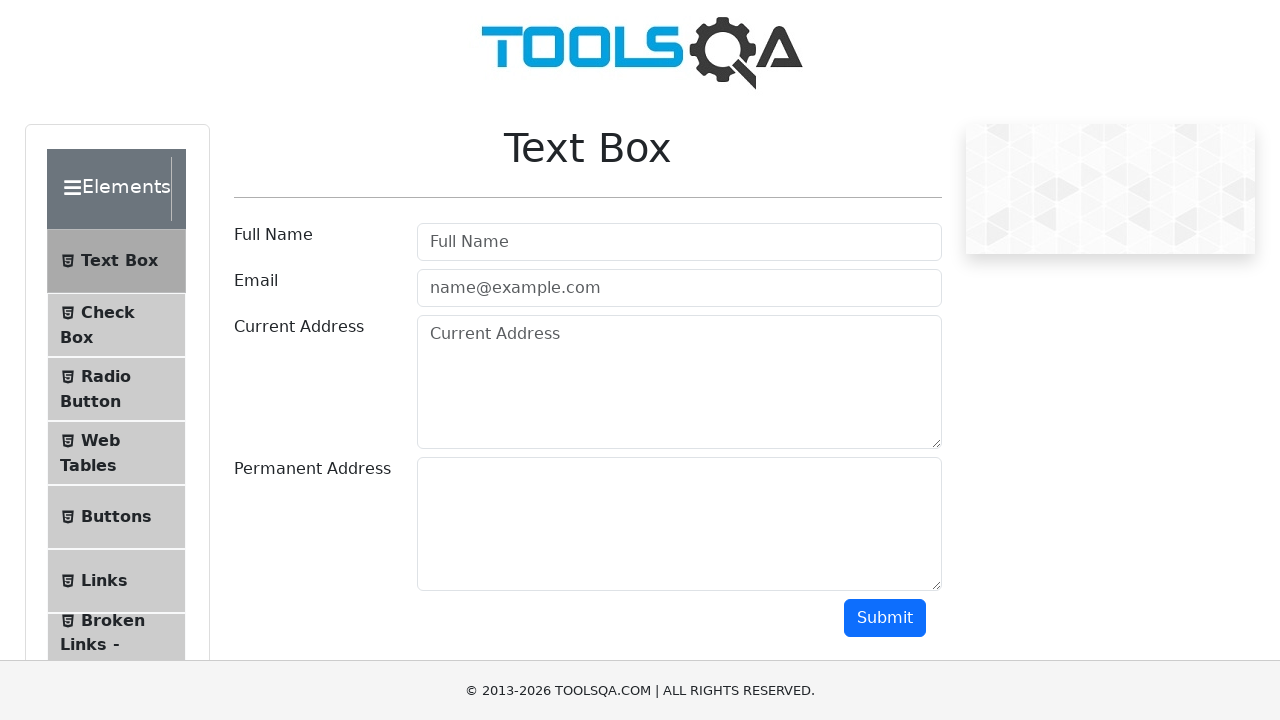

Filled User Name field with 'Sam Don' on #userName
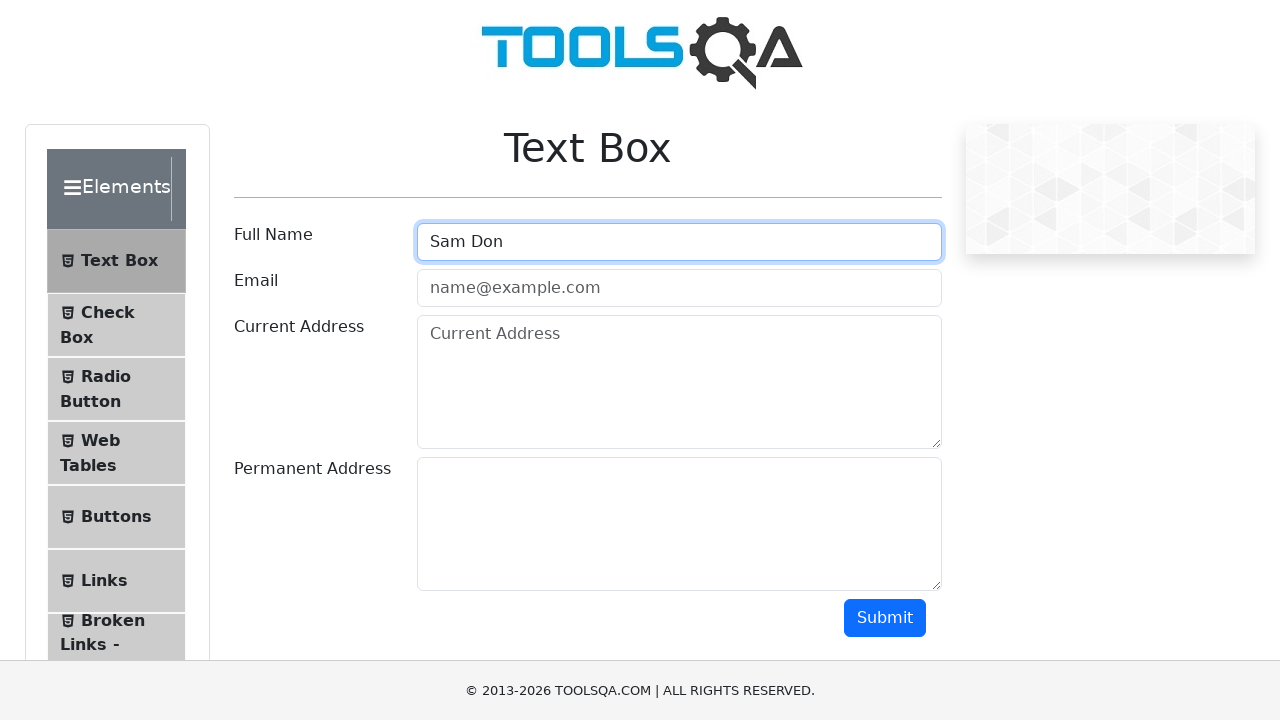

Filled Email field with 'sam@gmail.com' on #userEmail
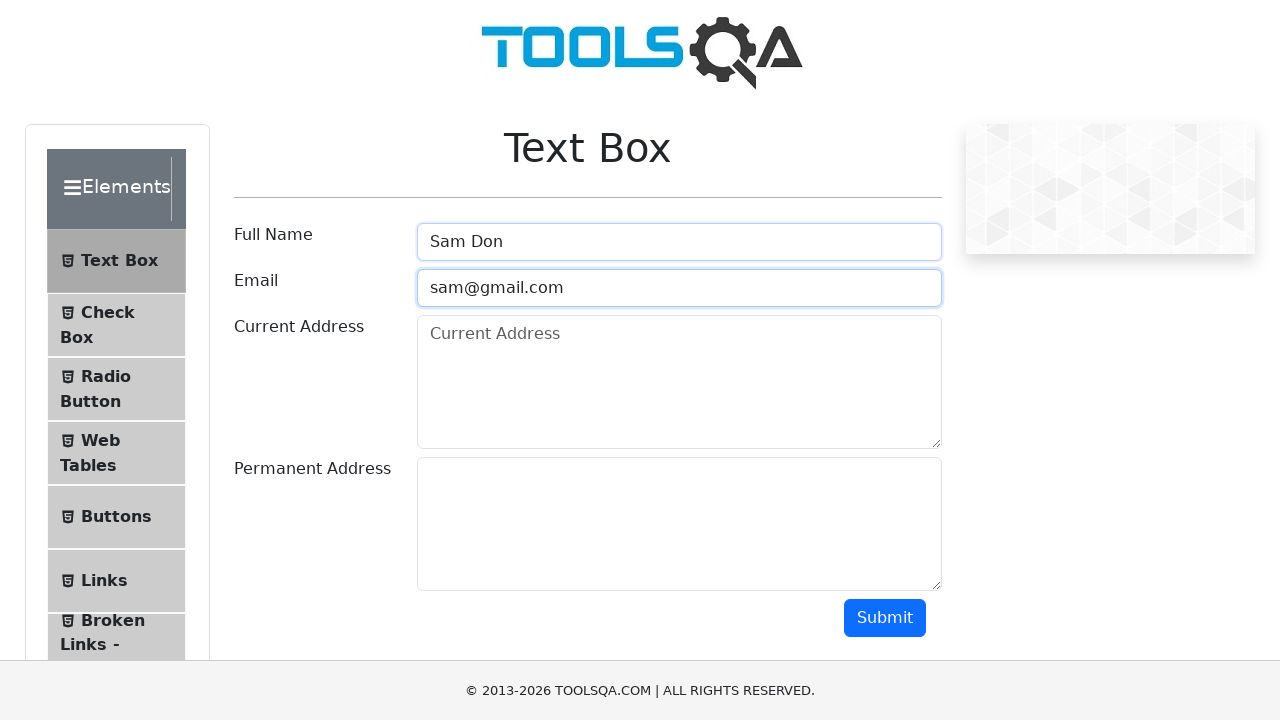

Filled Current Address field with '123 My Road' on #currentAddress
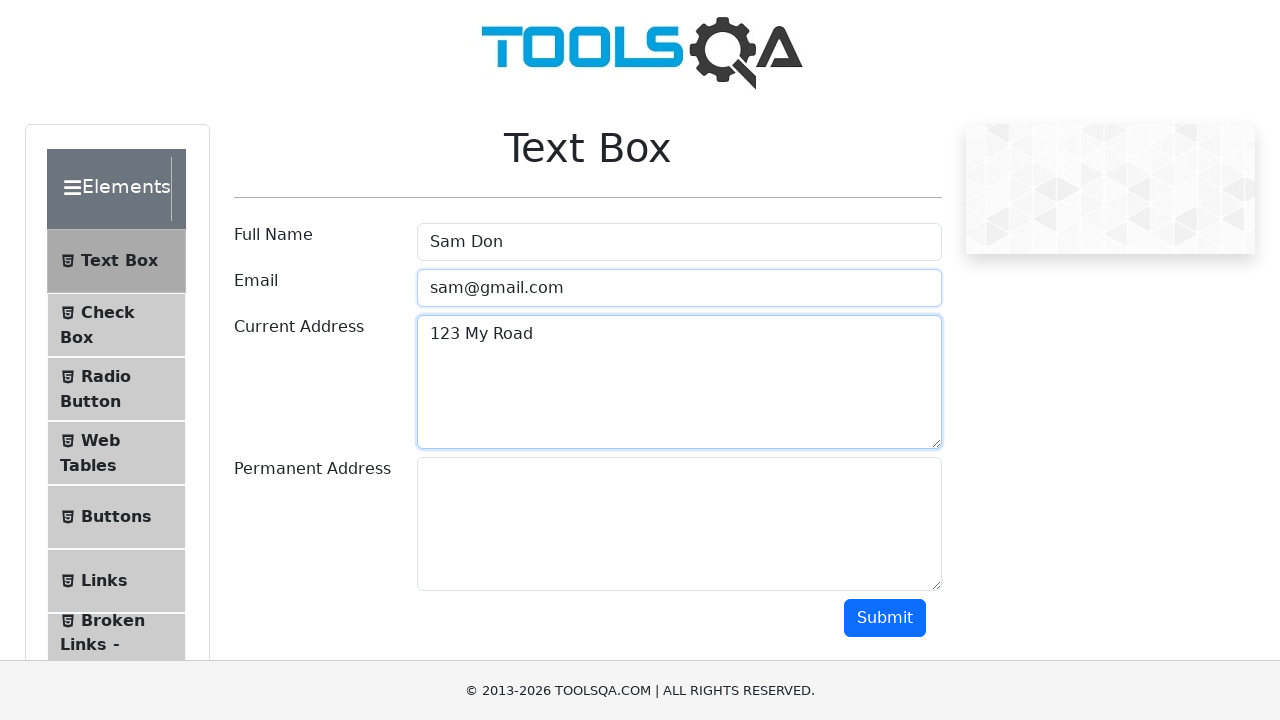

Filled Permanent Address field with '1256 S Loop' on #permanentAddress
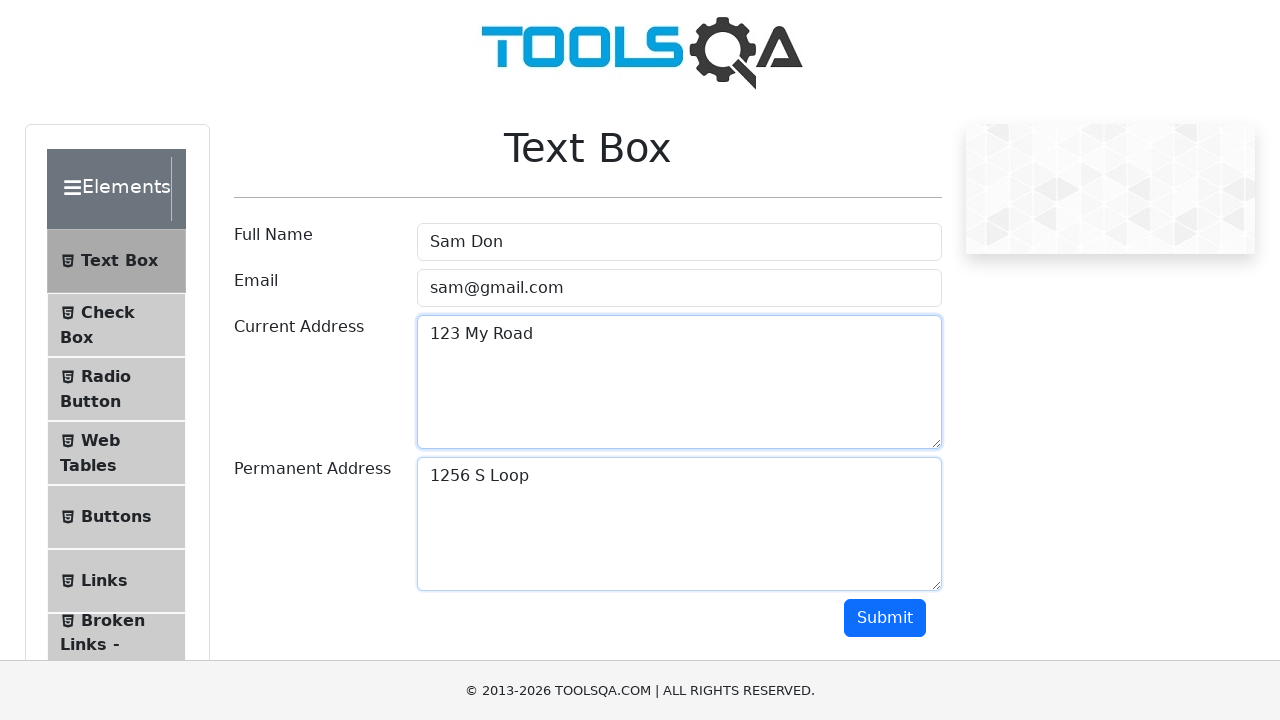

Clicked Submit button at (885, 618) on #submit
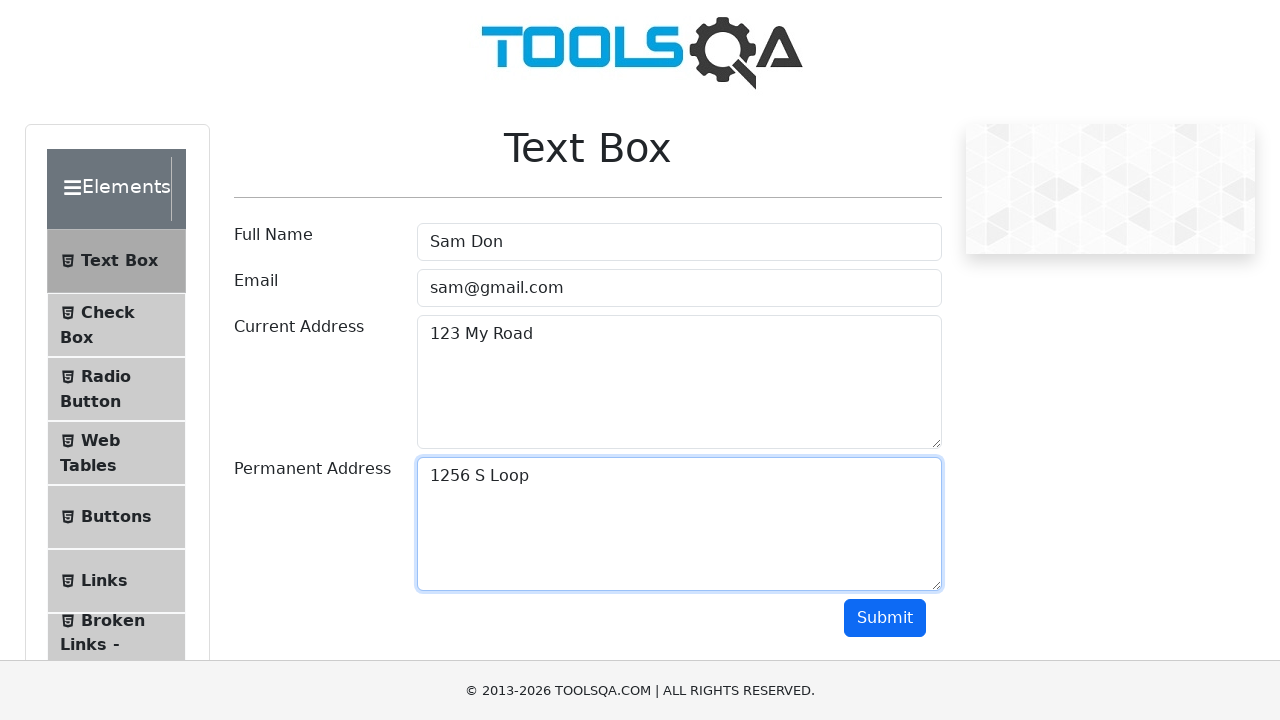

Waited for name output to appear
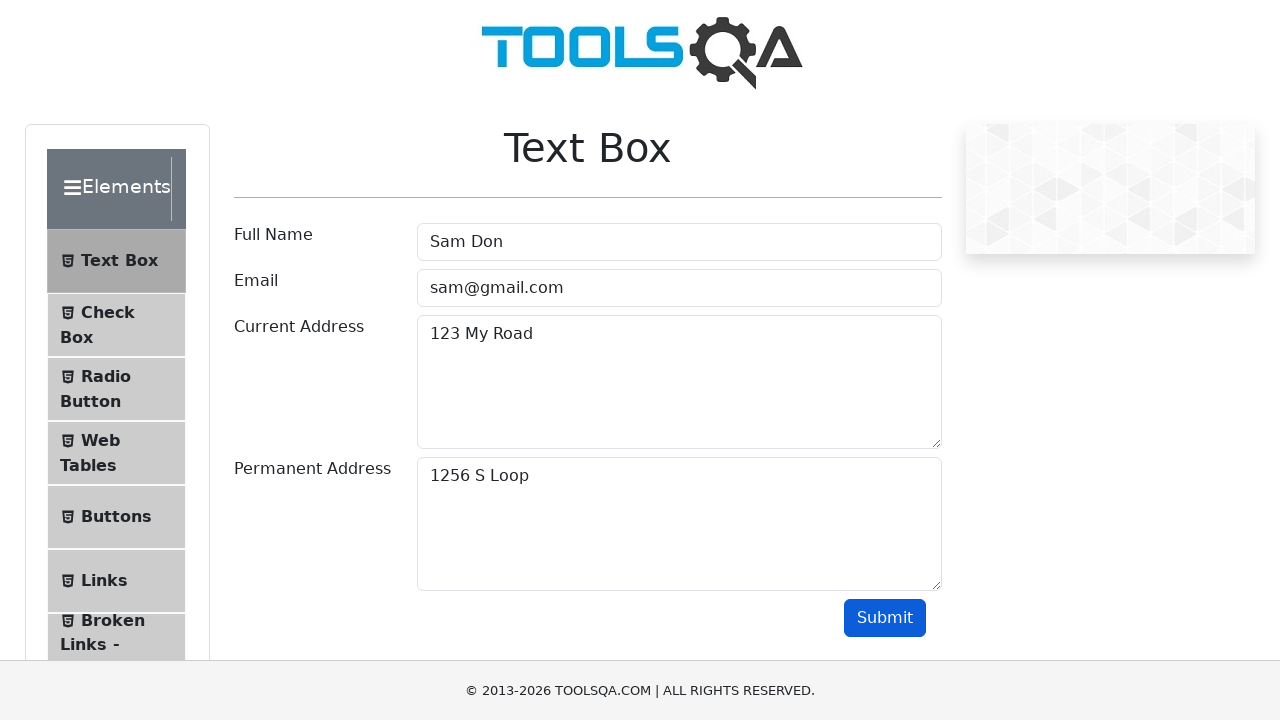

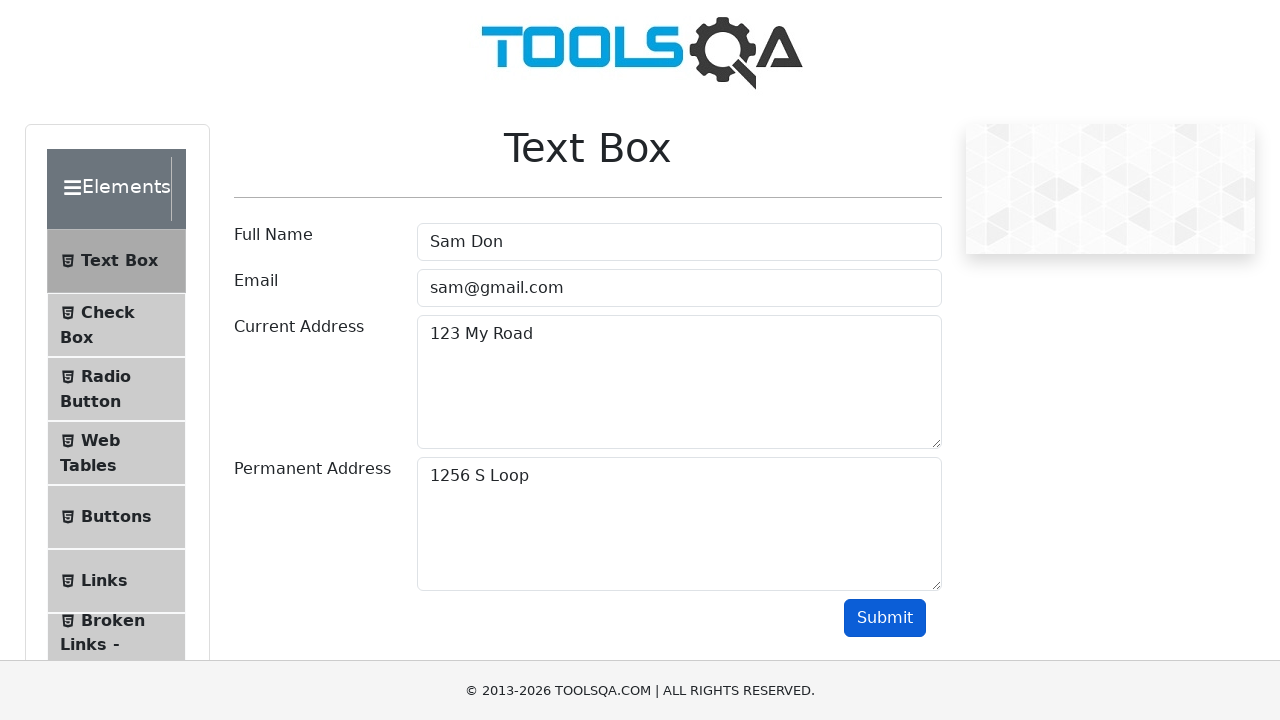